Tests different click types - double click, right click (context click), and regular click on buttons.

Starting URL: https://demoqa.com/buttons

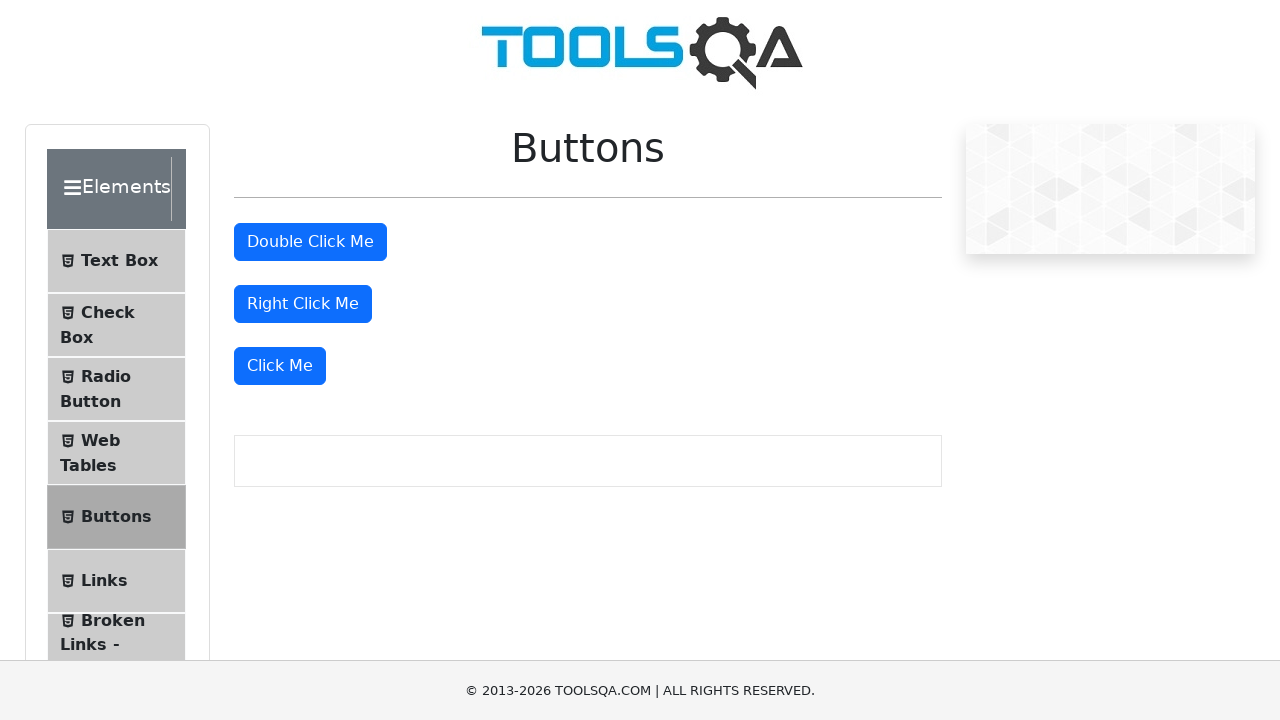

Double clicked the double click button at (310, 242) on #doubleClickBtn
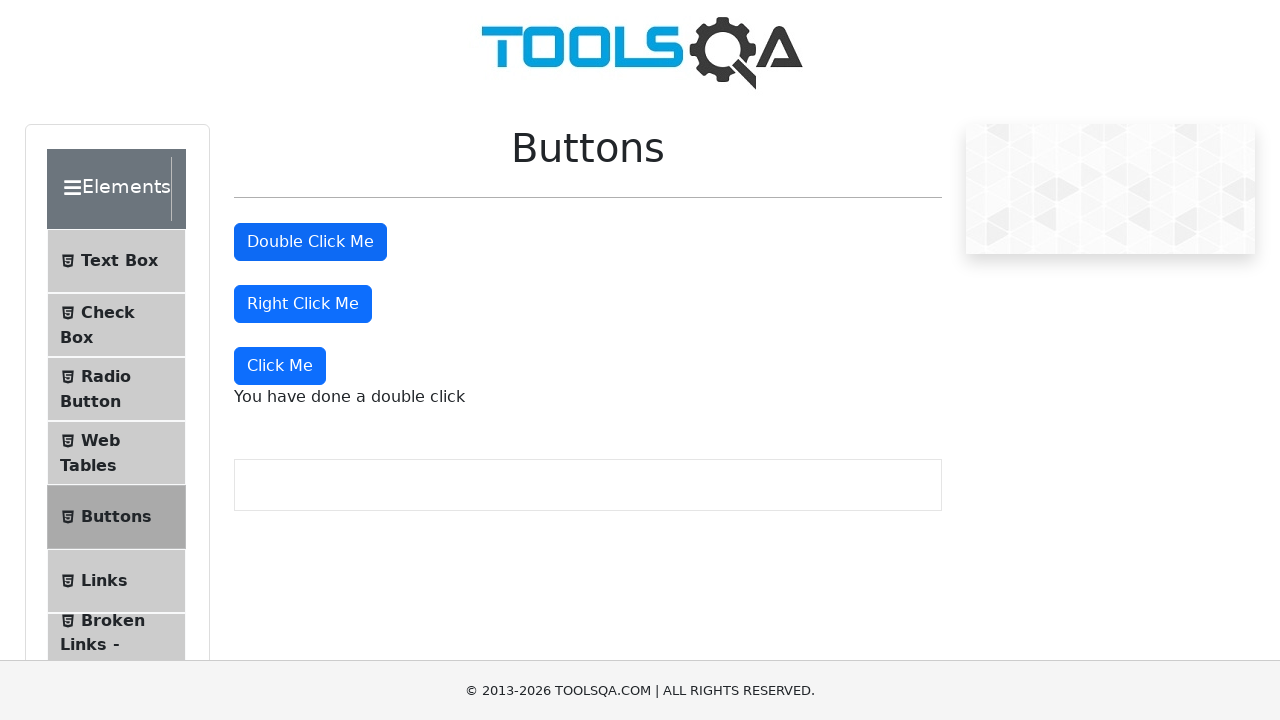

Double click message appeared
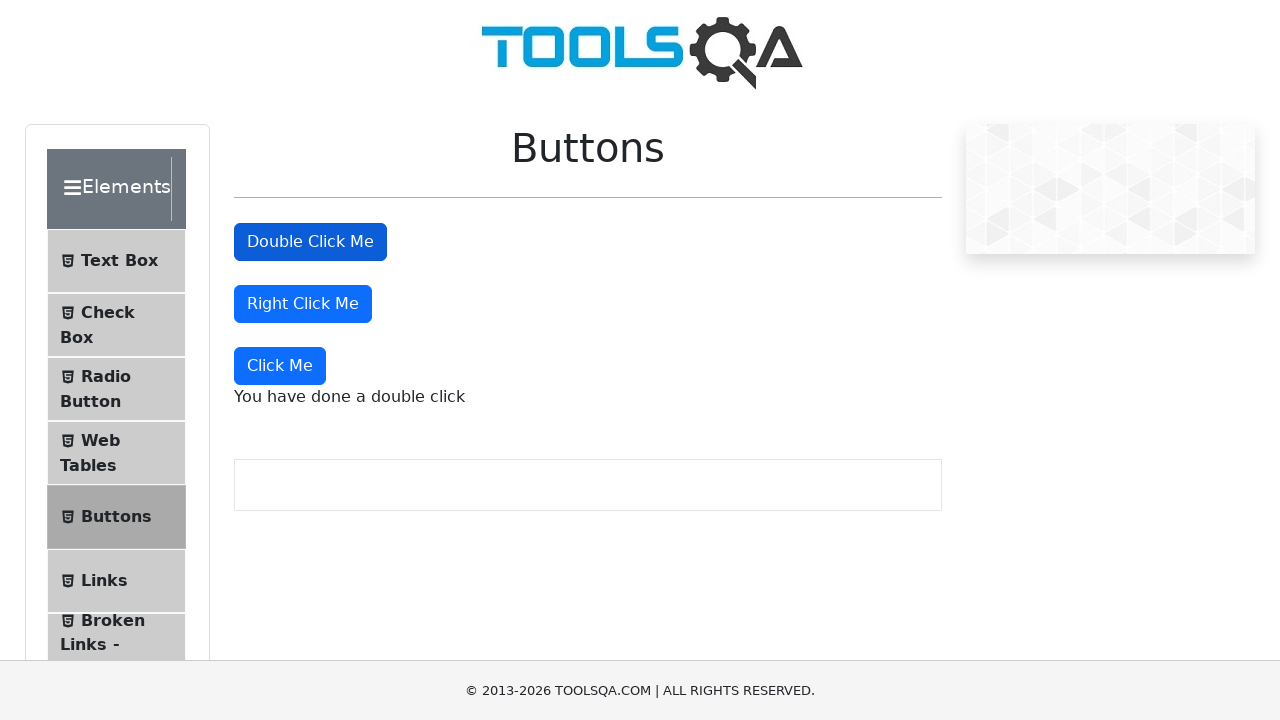

Right clicked the right click button at (303, 304) on #rightClickBtn
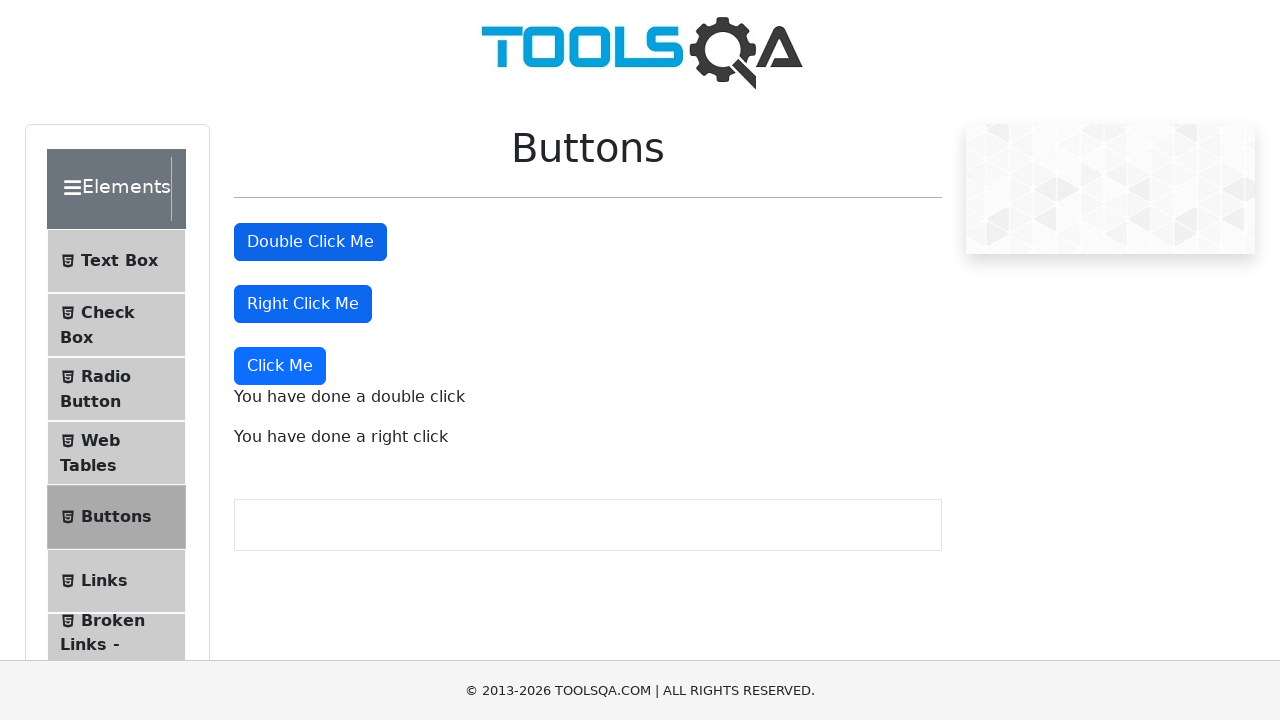

Right click message appeared
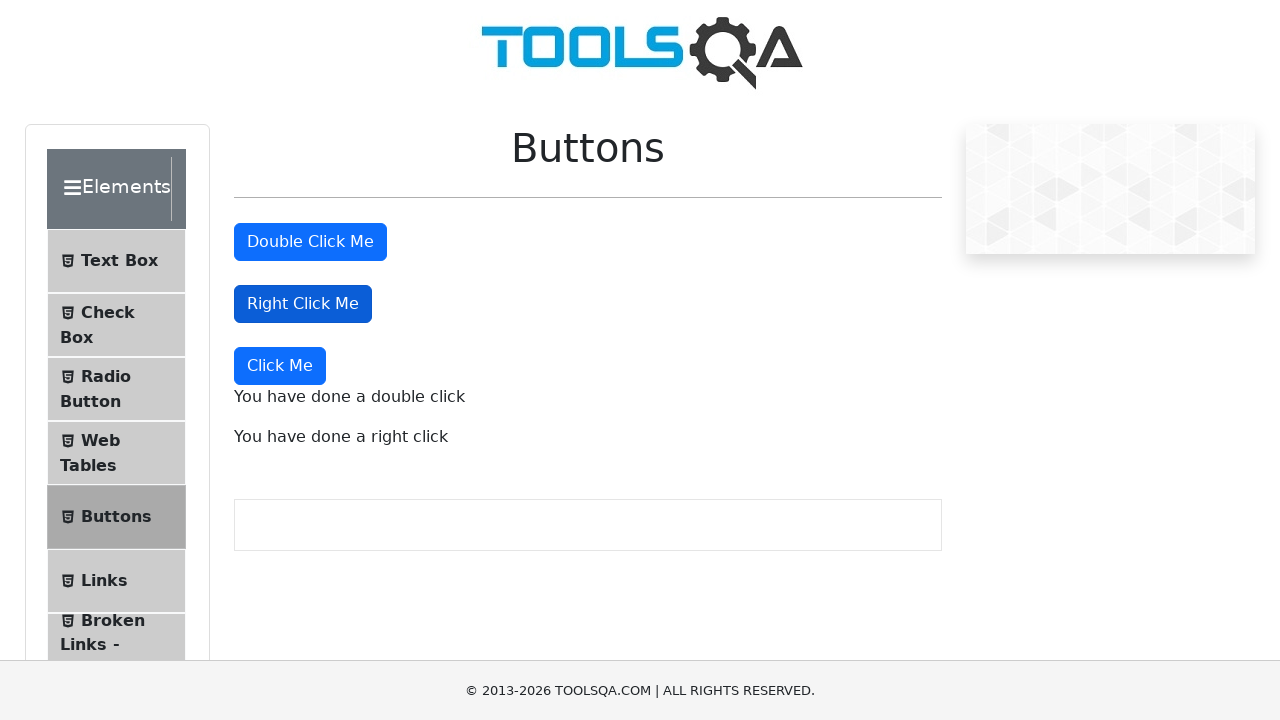

Clicked the 'Click Me' button with regular click at (280, 366) on button:has-text('Click Me'):not(#doubleClickBtn):not(#rightClickBtn)
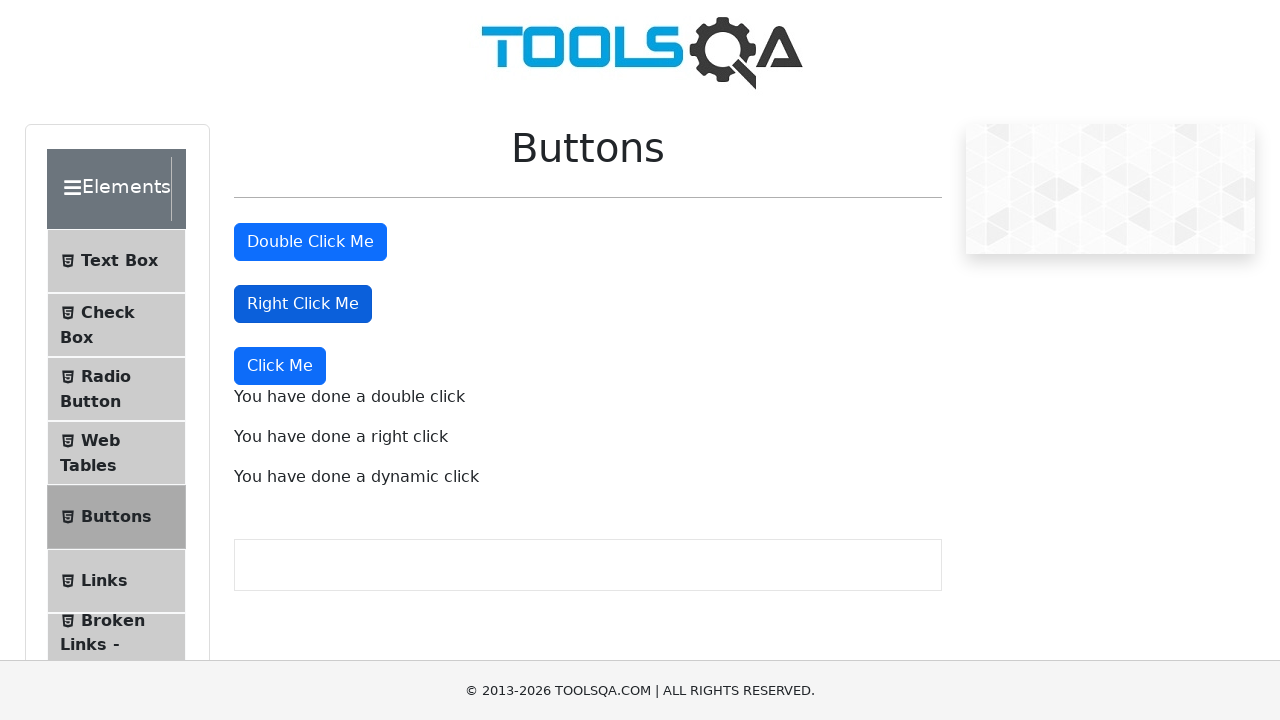

Dynamic click message appeared
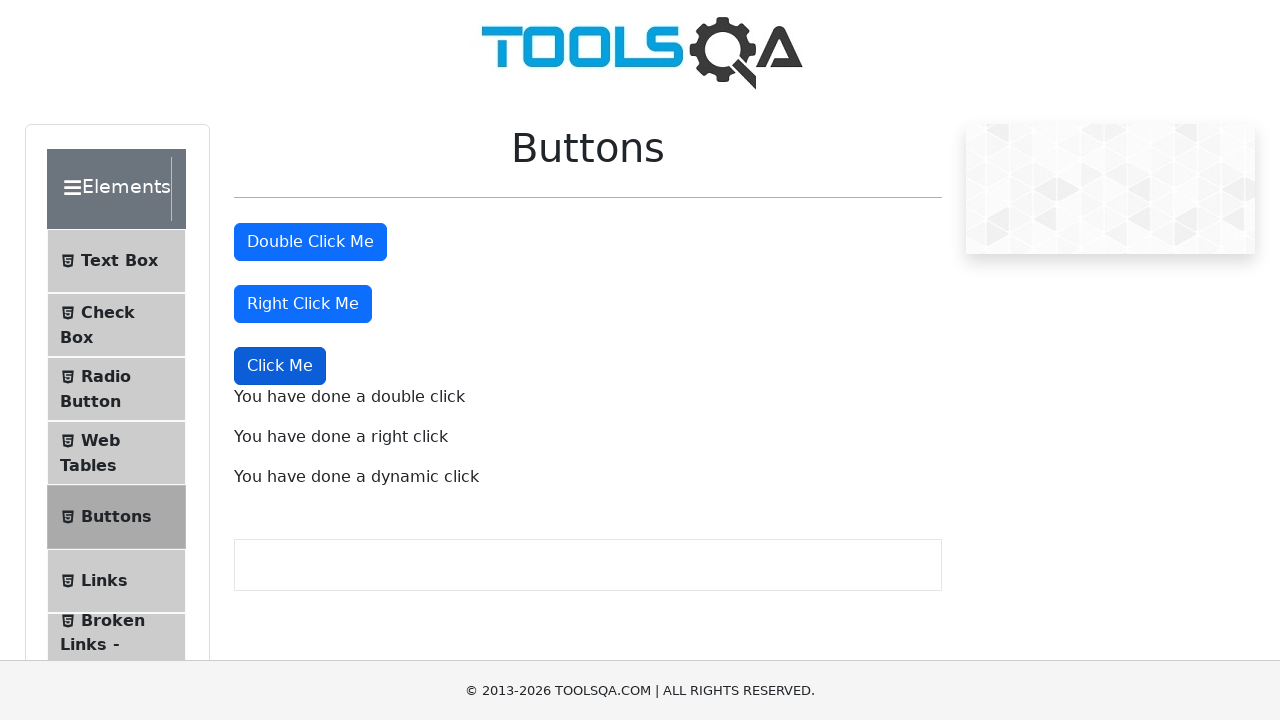

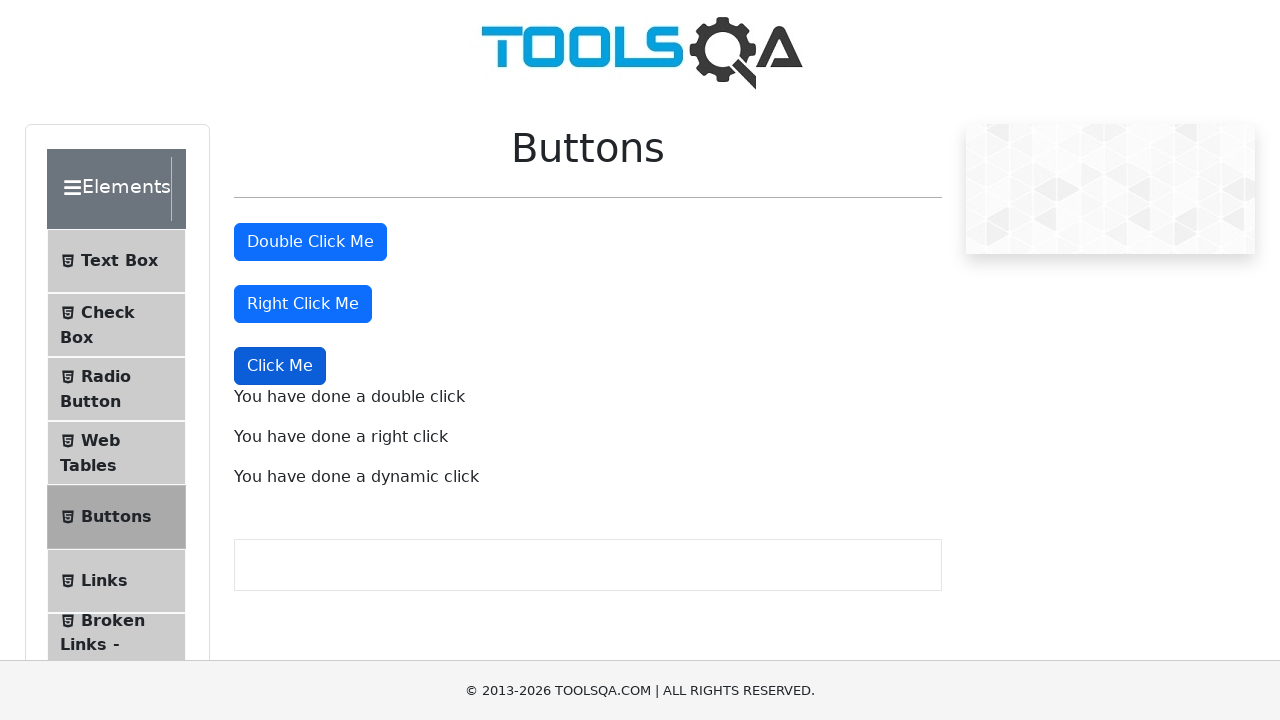